Tests that new todo items are appended to the bottom of the list and the count is displayed correctly

Starting URL: https://demo.playwright.dev/todomvc

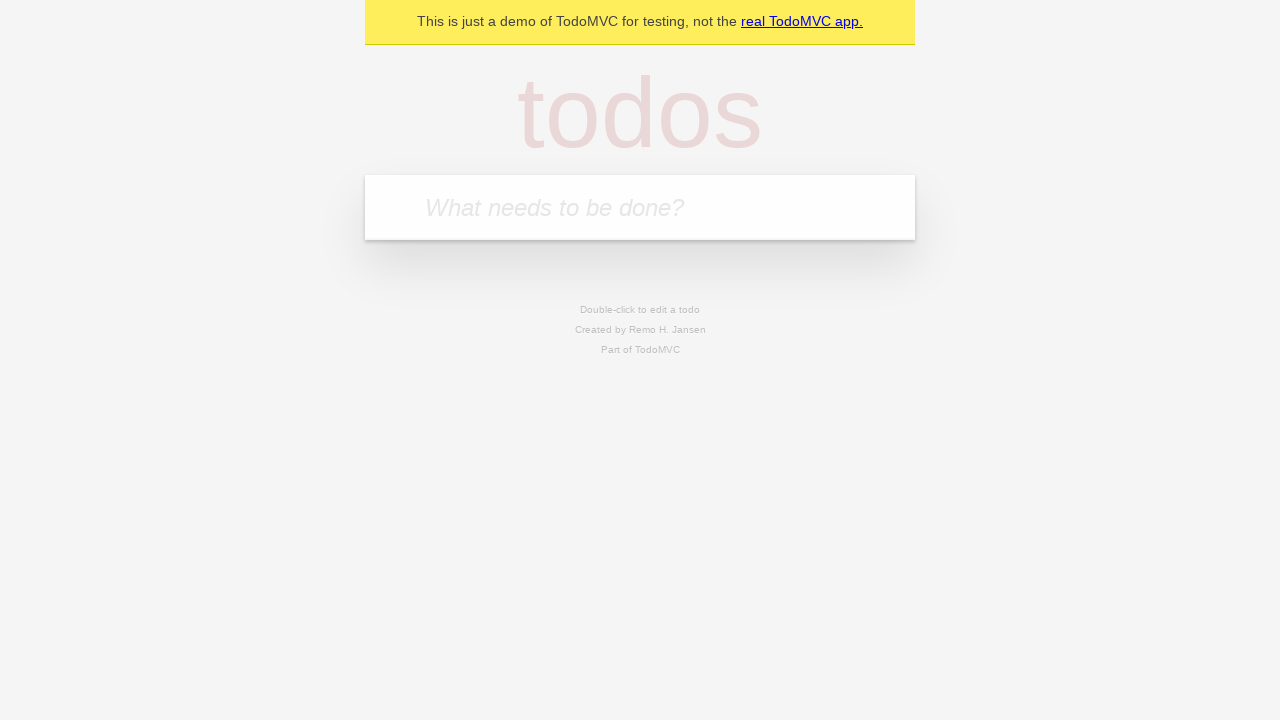

Filled input field with first todo item 'buy some cheese' on internal:attr=[placeholder="What needs to be done?"i]
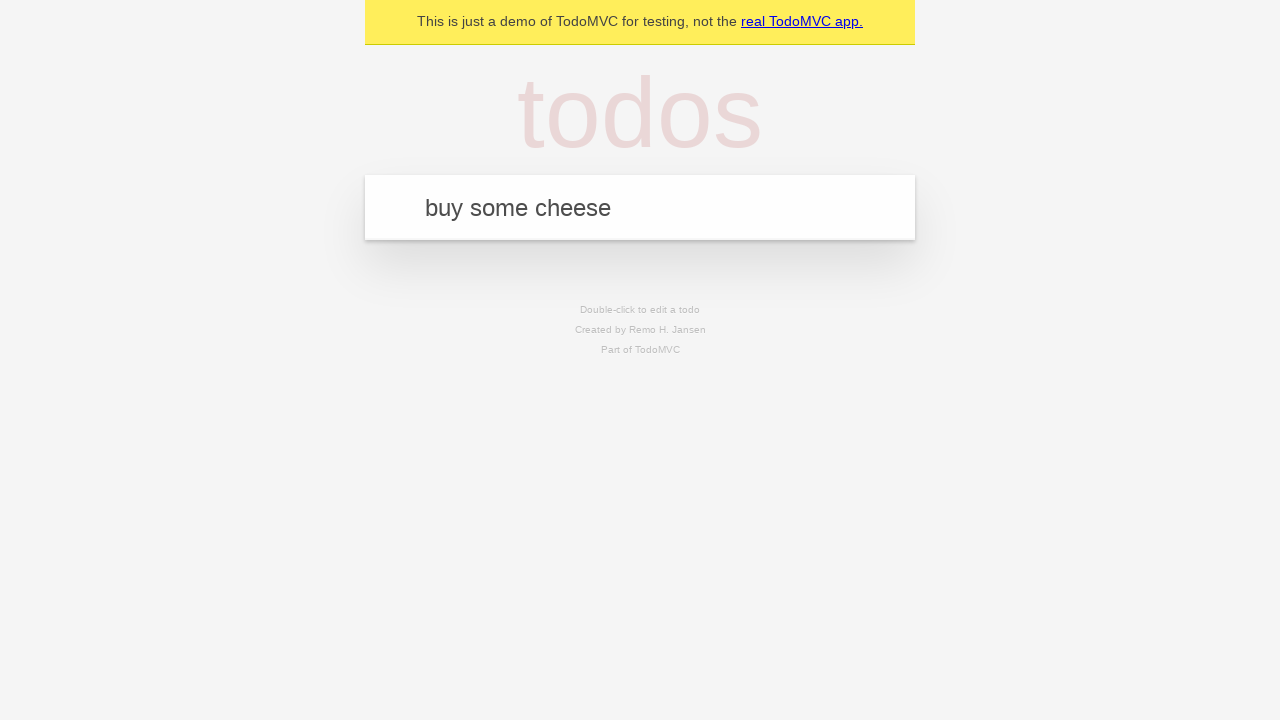

Pressed Enter to add first todo item on internal:attr=[placeholder="What needs to be done?"i]
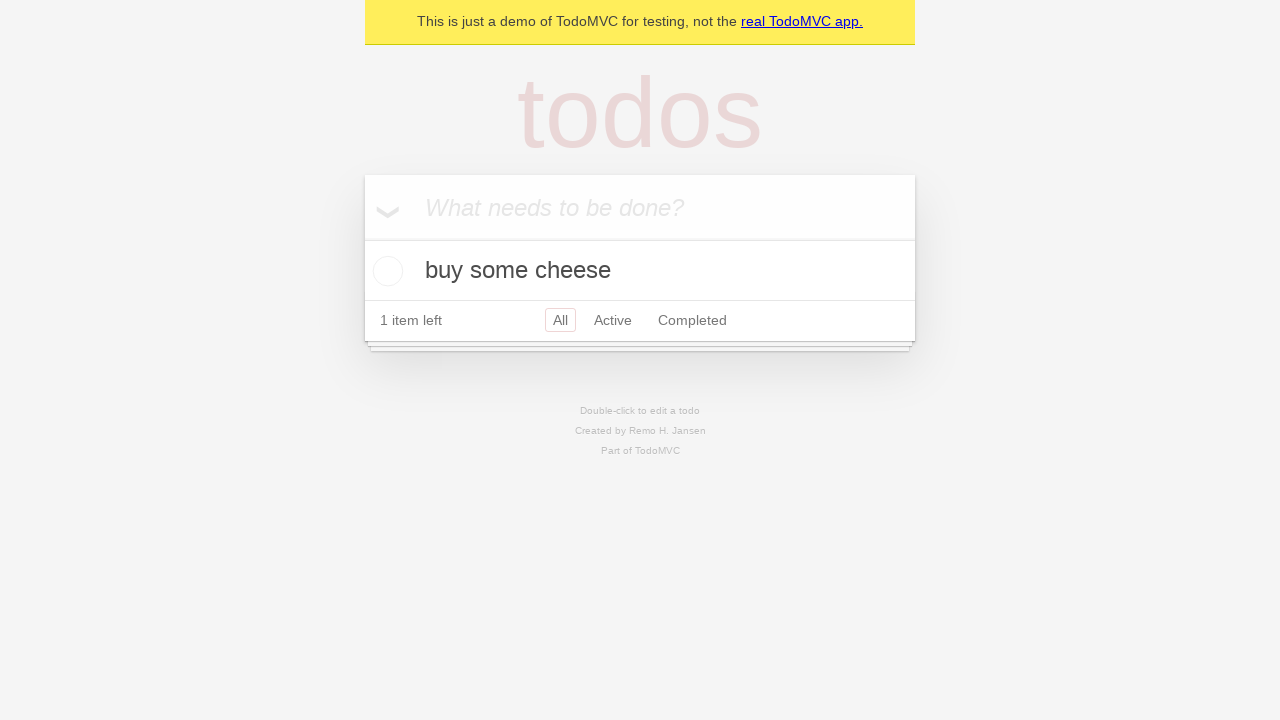

Filled input field with second todo item 'feed the cat' on internal:attr=[placeholder="What needs to be done?"i]
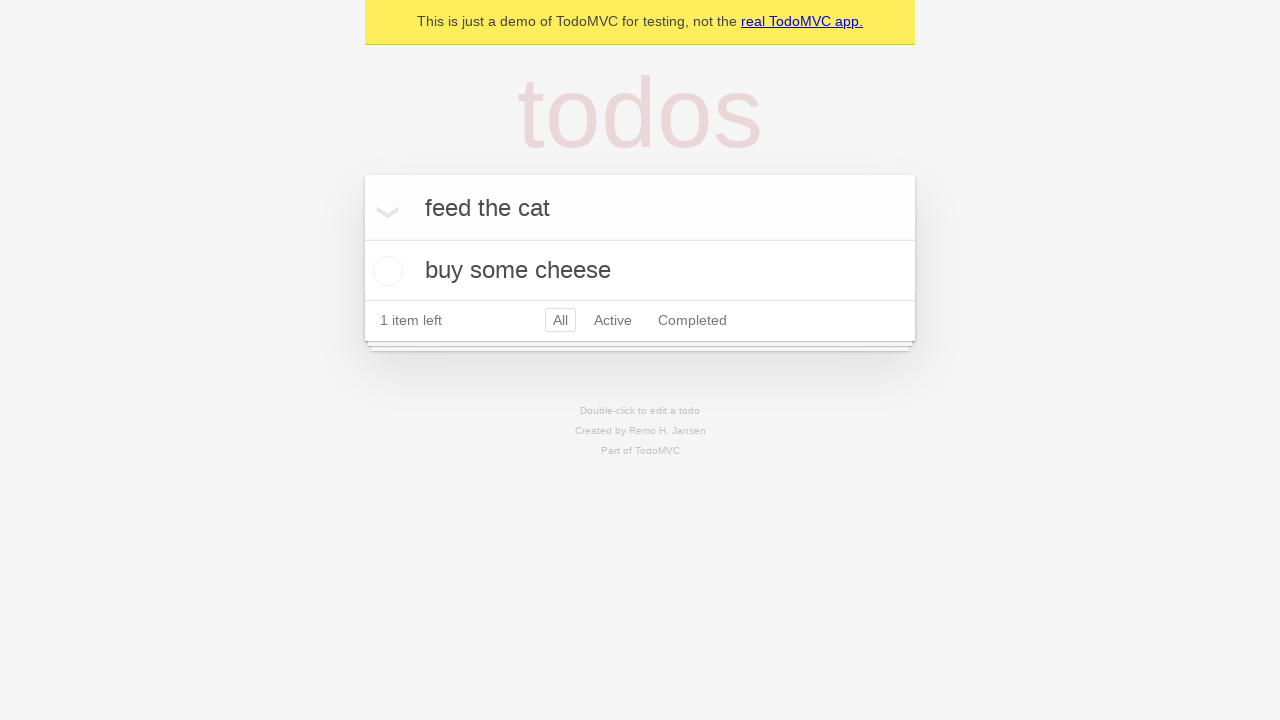

Pressed Enter to add second todo item on internal:attr=[placeholder="What needs to be done?"i]
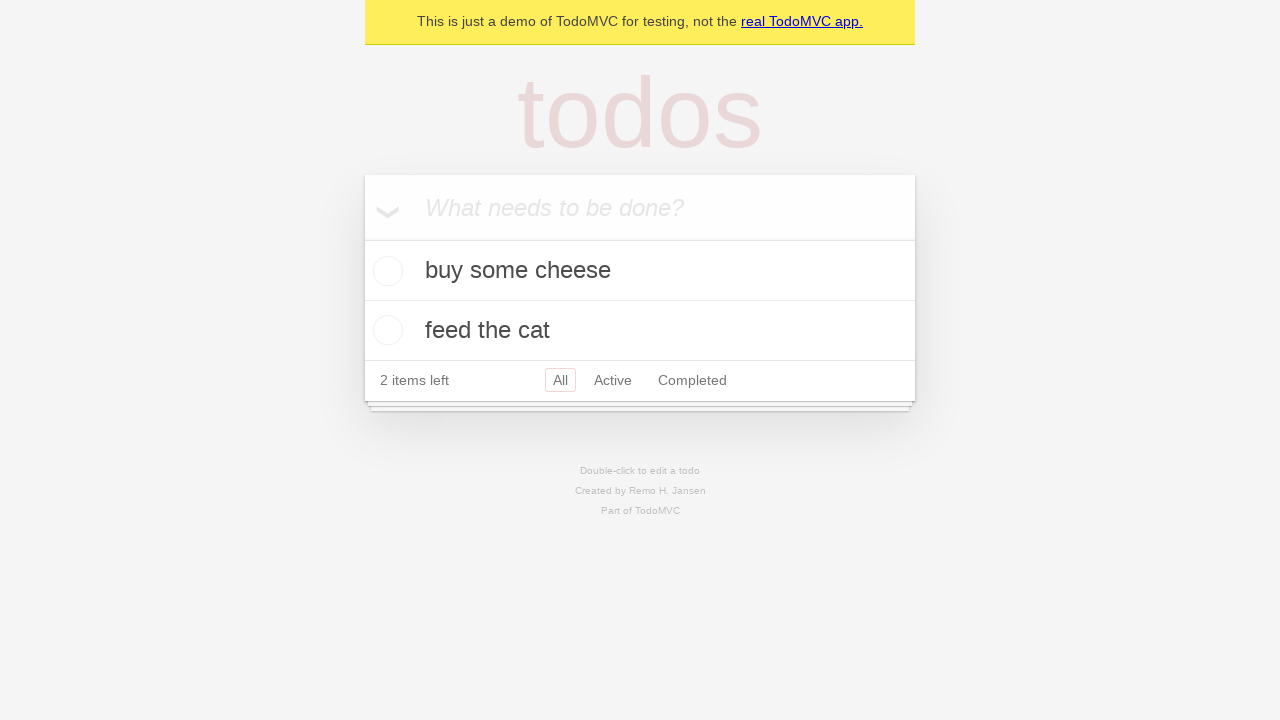

Filled input field with third todo item 'book a doctors appointment' on internal:attr=[placeholder="What needs to be done?"i]
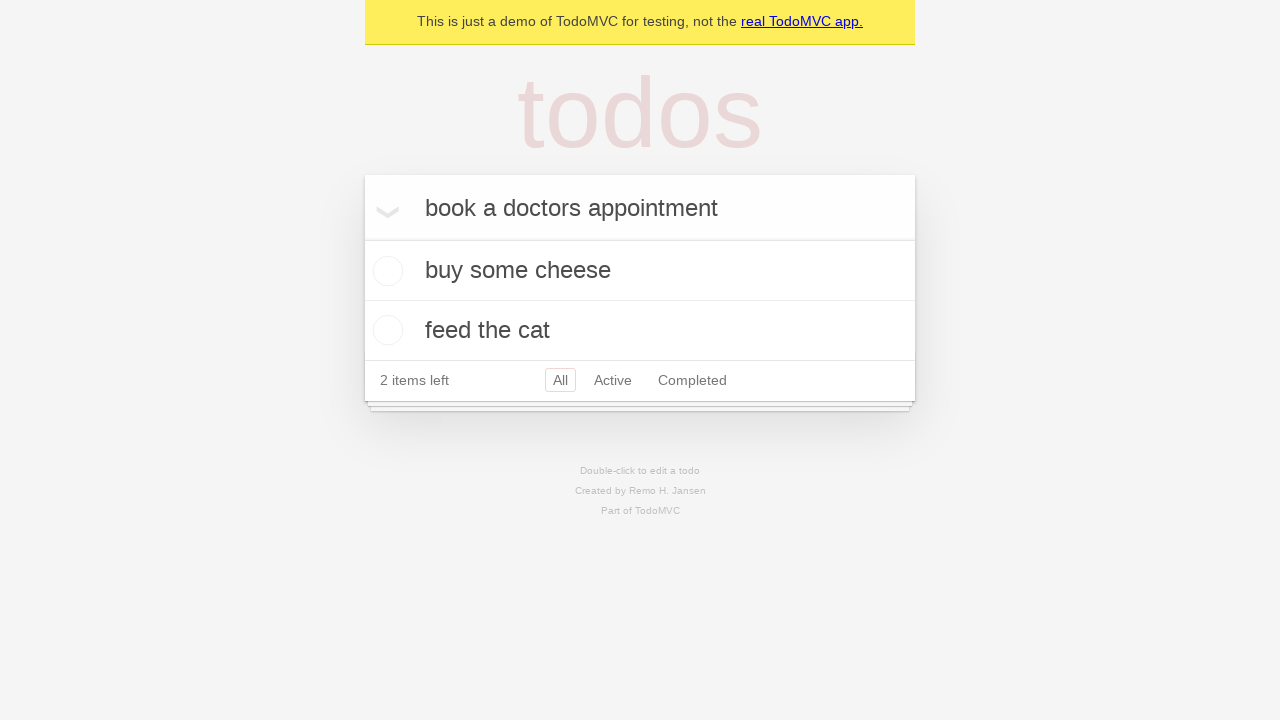

Pressed Enter to add third todo item on internal:attr=[placeholder="What needs to be done?"i]
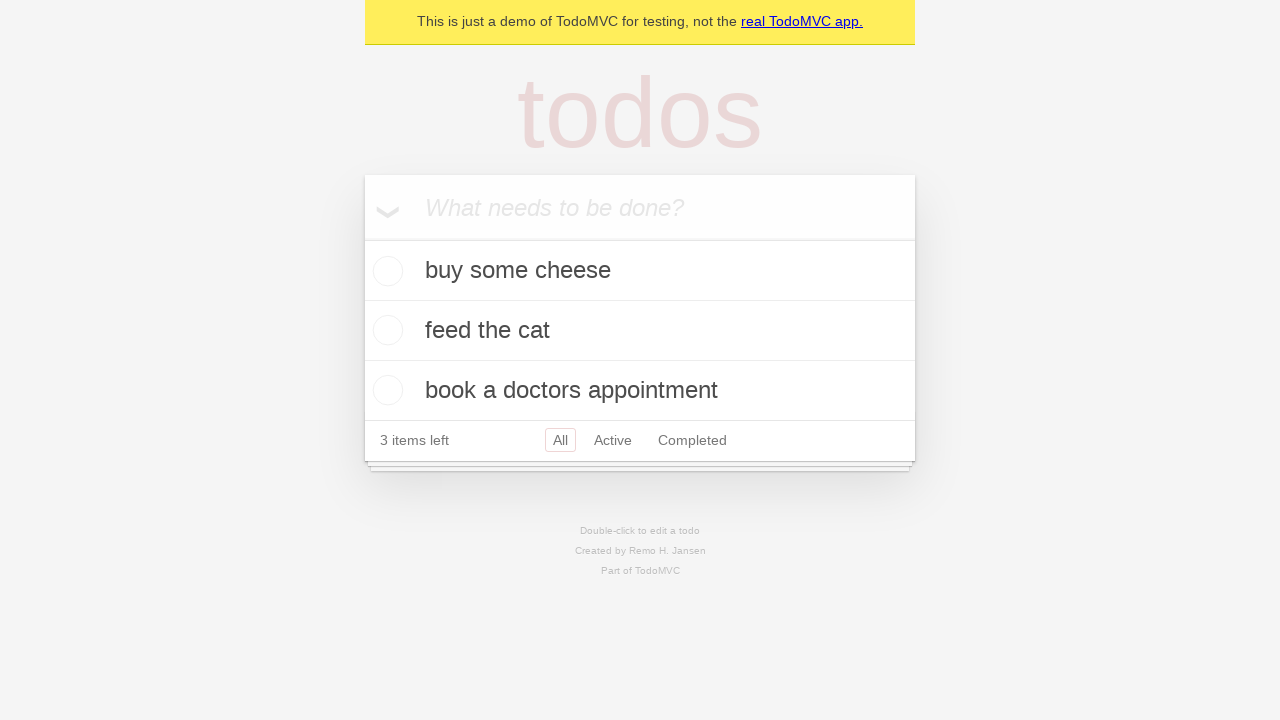

Waited for all three todo items to load in the list
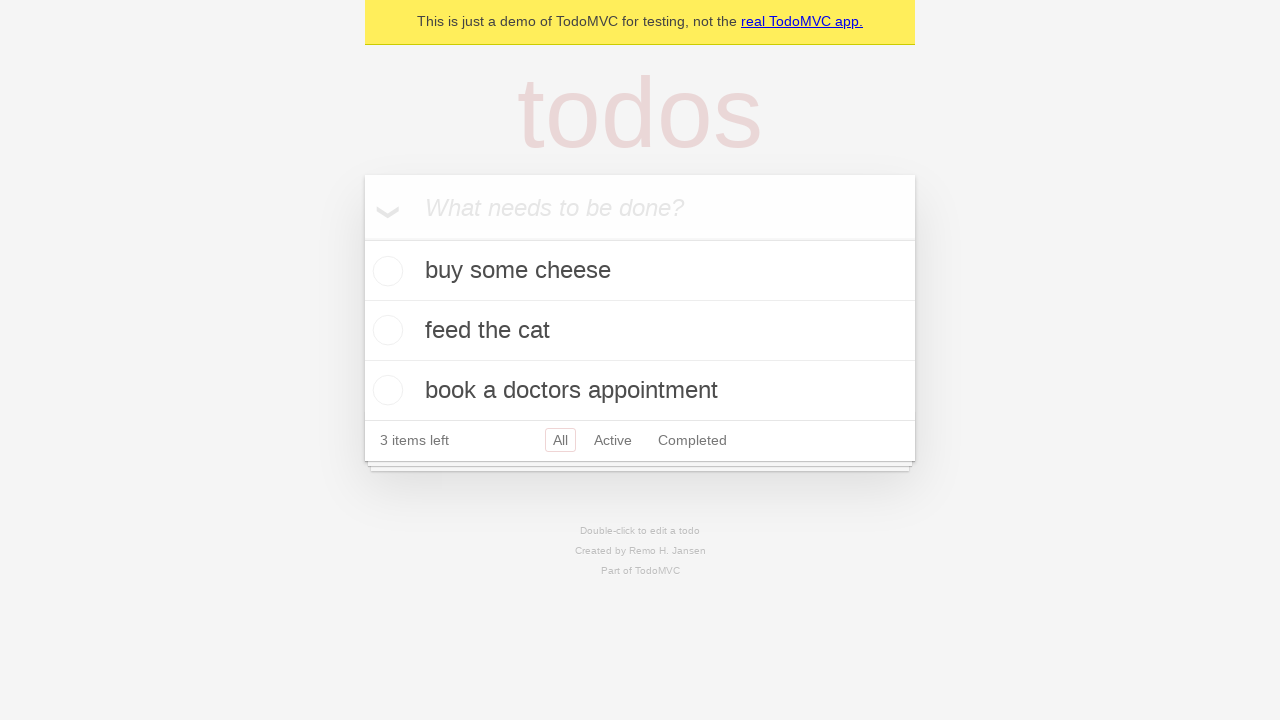

Verified that count displays '3 items left'
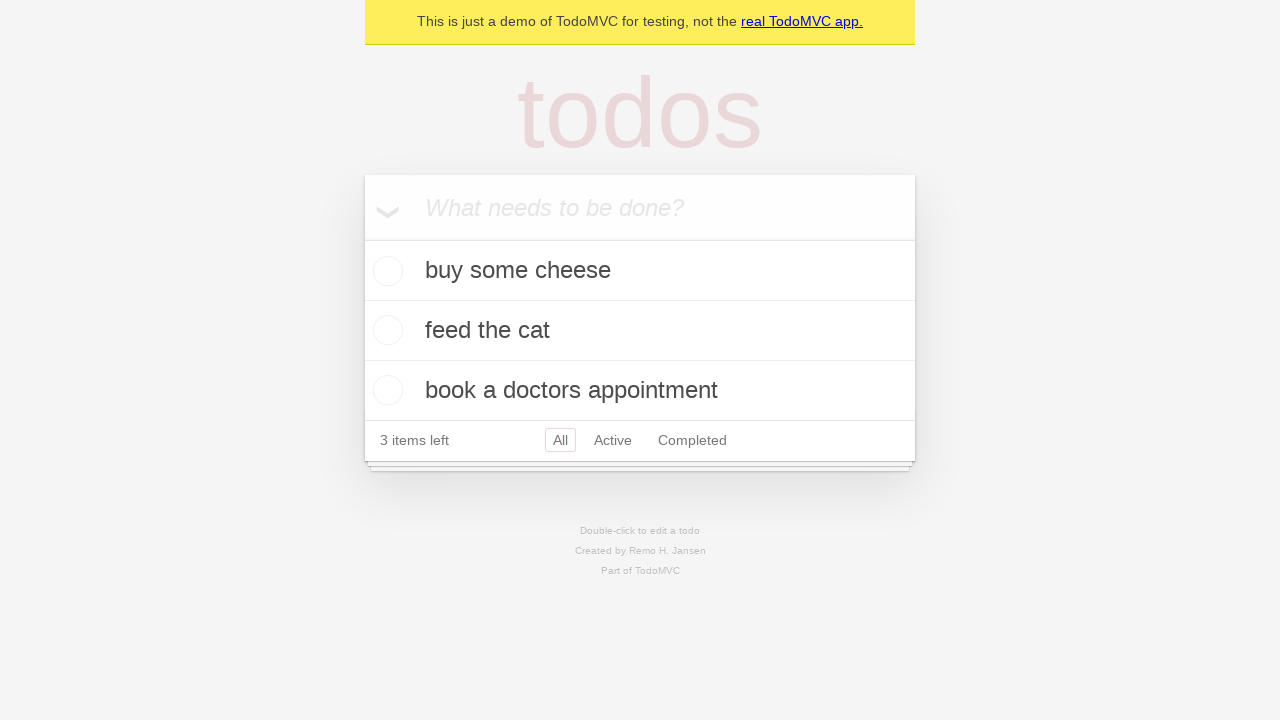

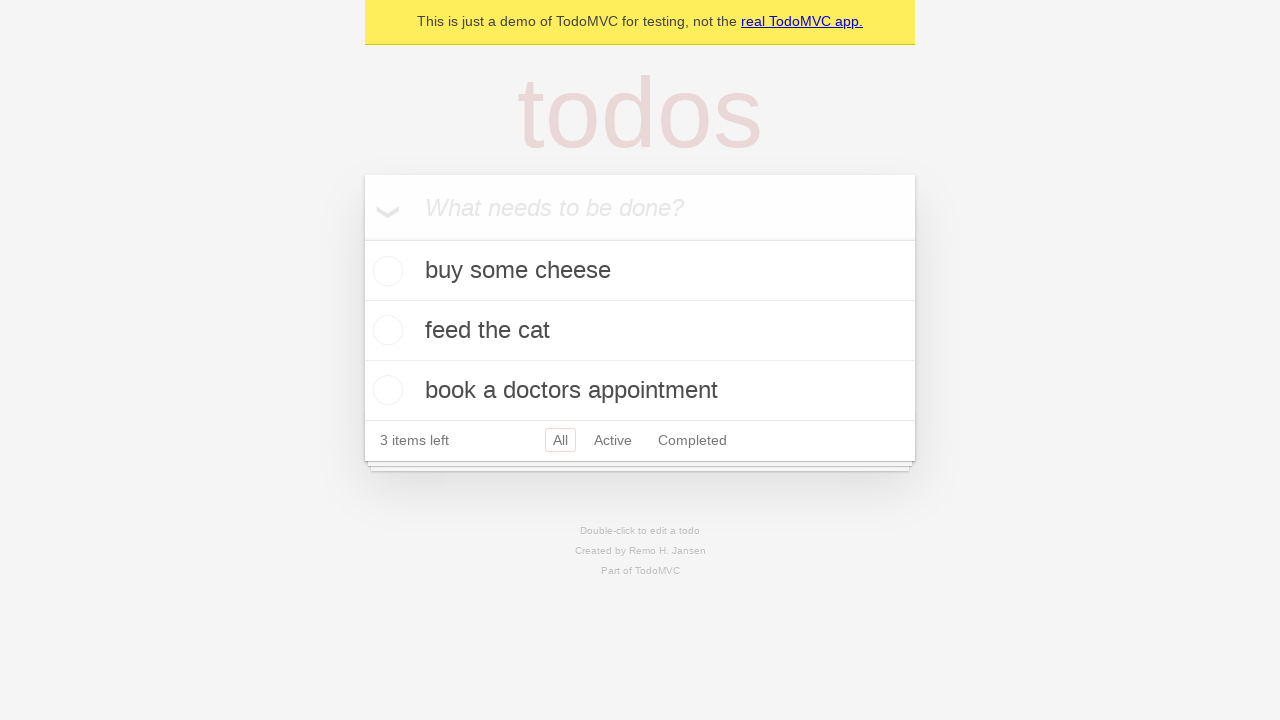